Tests iframe handling by switching to frames, filling text inputs inside iframes, switching to nested iframes, and navigating between different iframe demo tabs.

Starting URL: http://demo.automationtesting.in/Frames.html

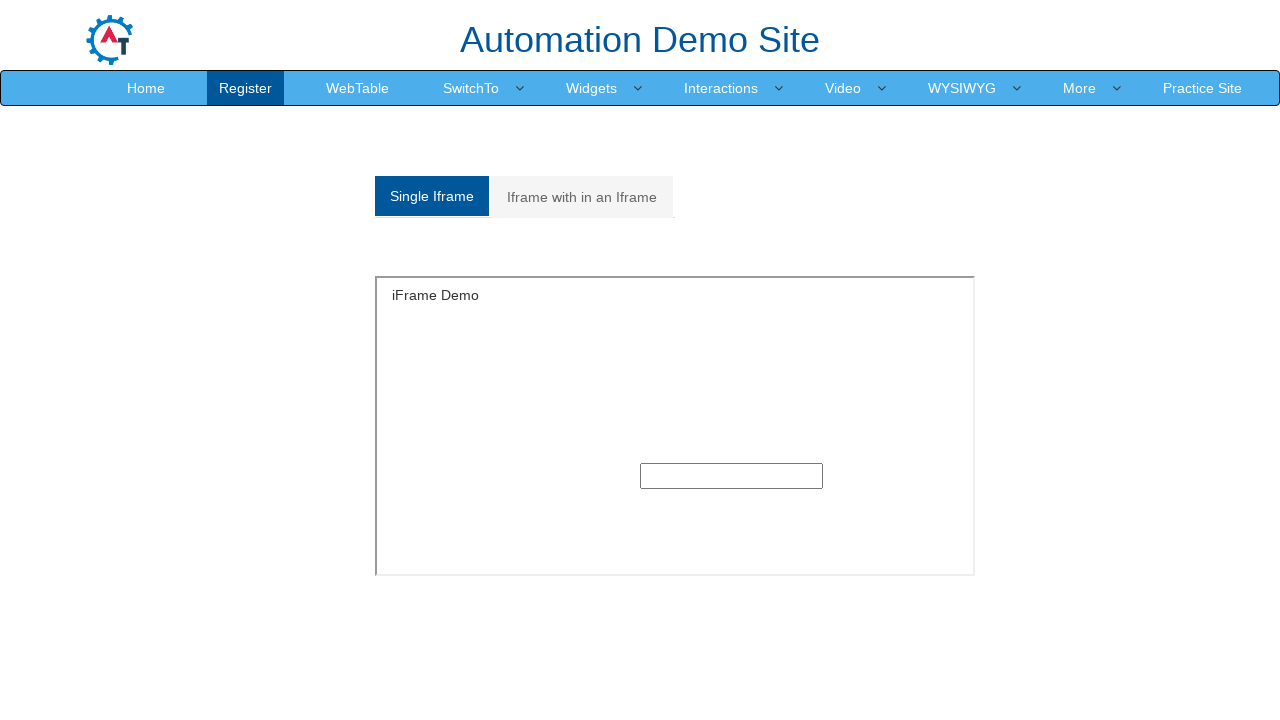

Waited for page to load (domcontentloaded)
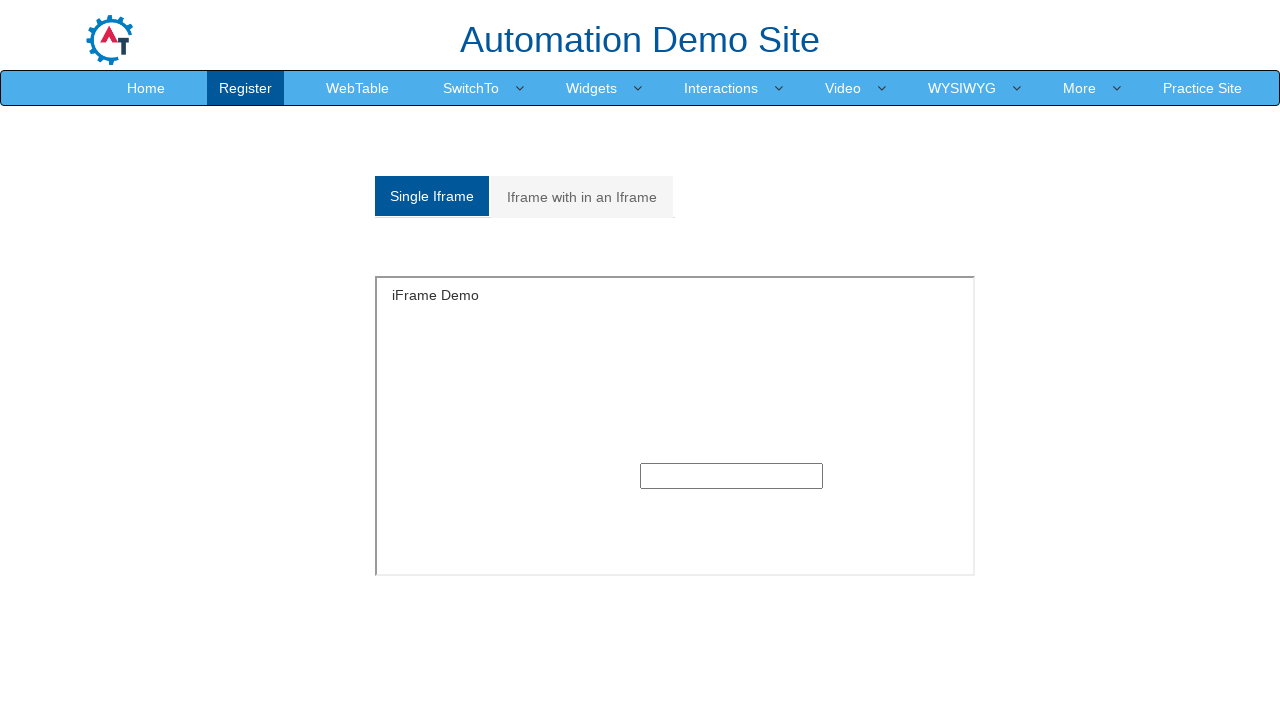

Located single iframe element
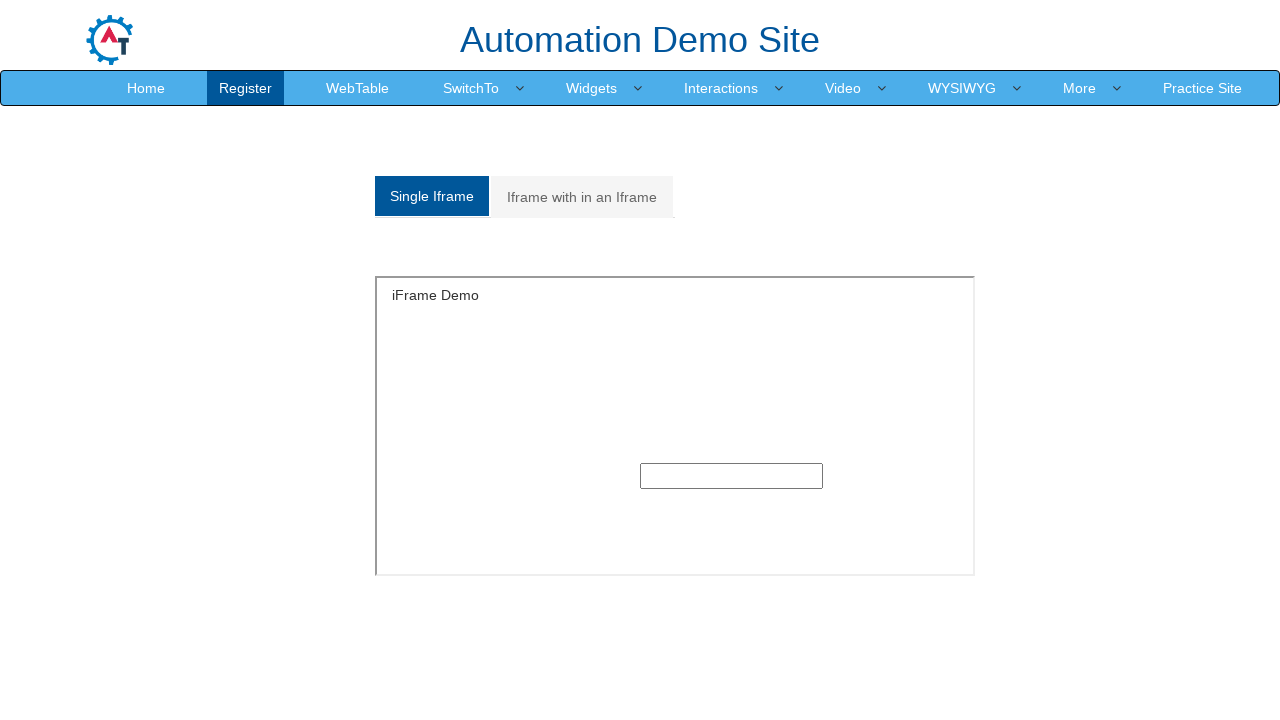

Filled textbox in single iframe with 'Selenium' on xpath=//*[@id='Single']/iframe >> internal:control=enter-frame >> xpath=//div[@c
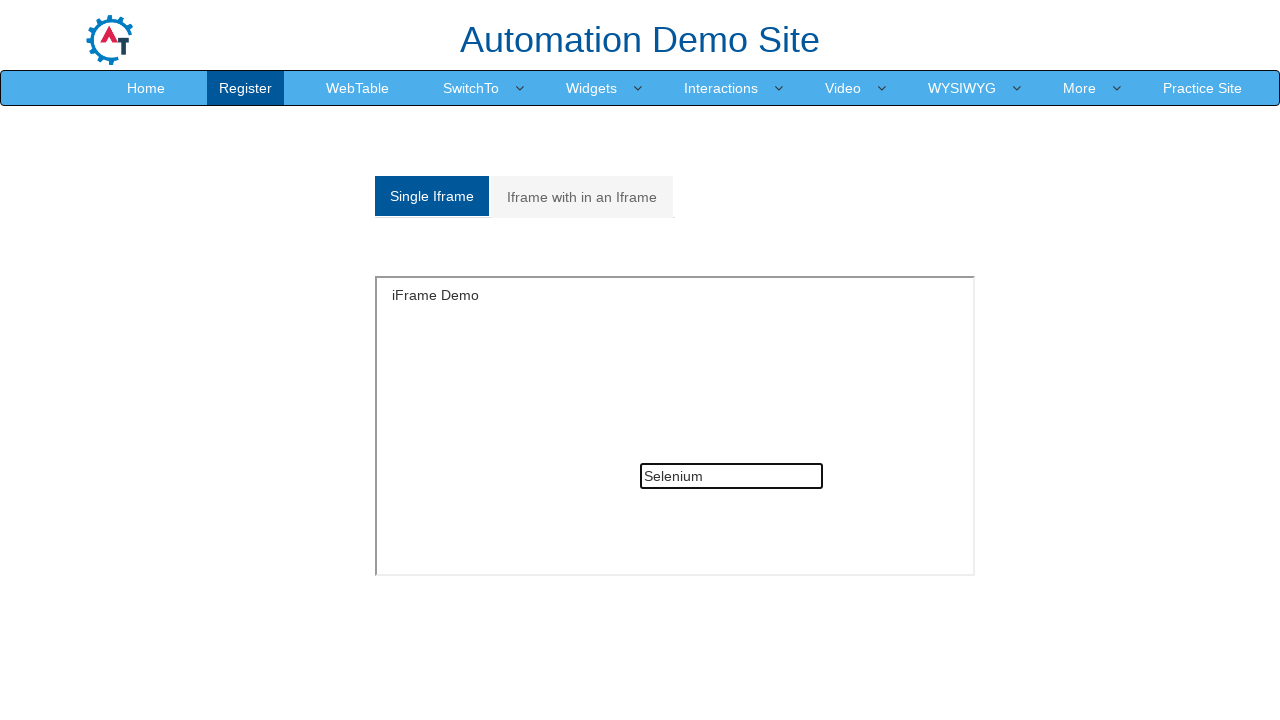

Clicked on 'Iframe with in an Iframe' tab at (582, 197) on xpath=//a[contains(text(),'Iframe with in an Iframe')]
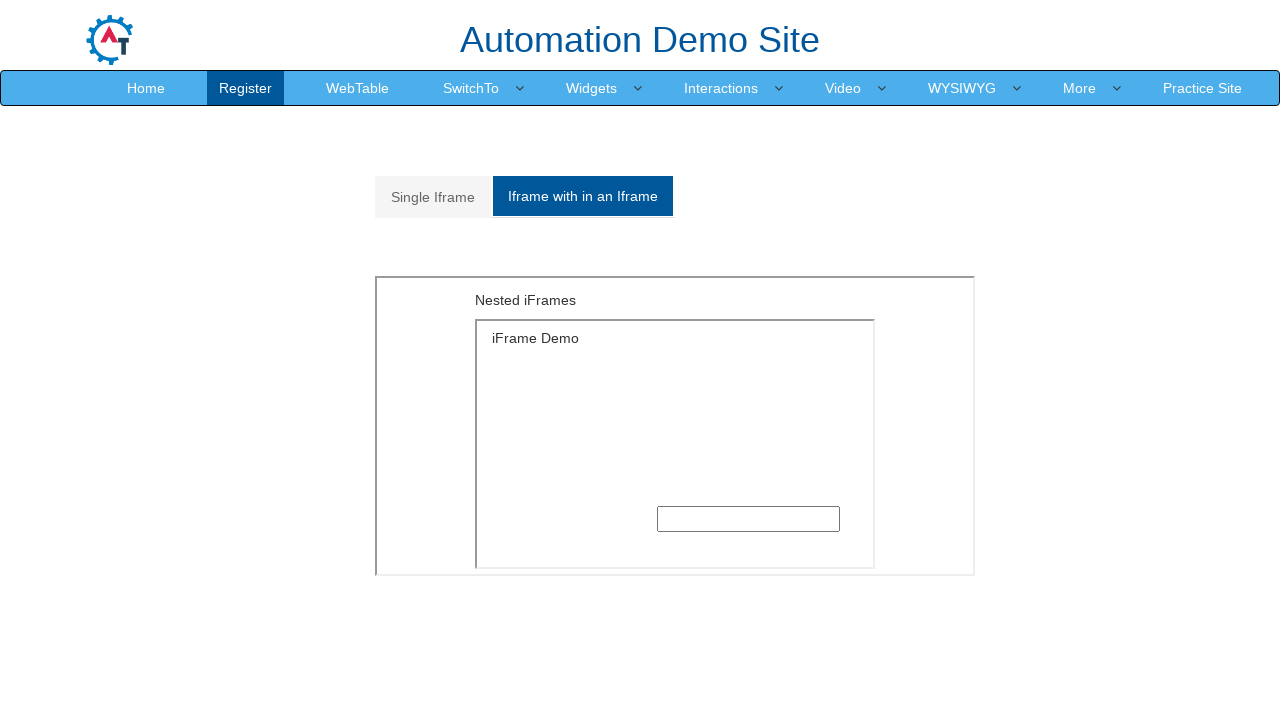

Waited 1000ms for nested iframe tab content to load
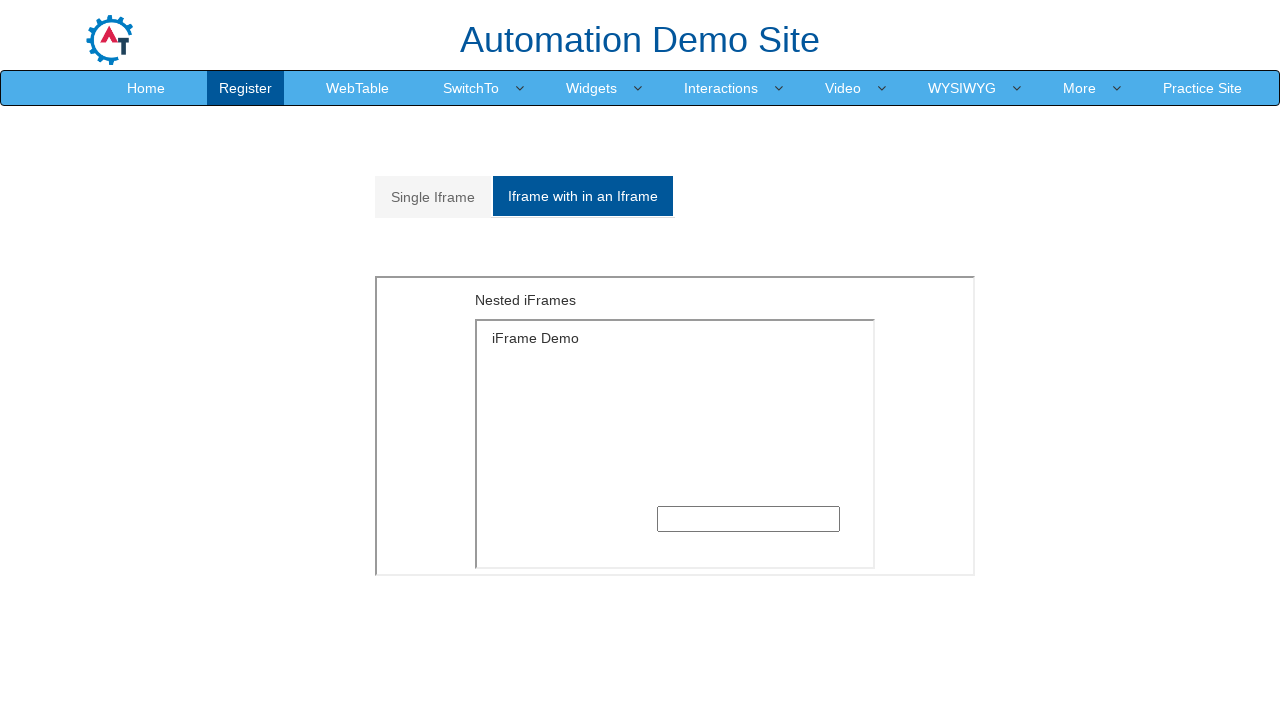

Located outer iframe (second iframe on page)
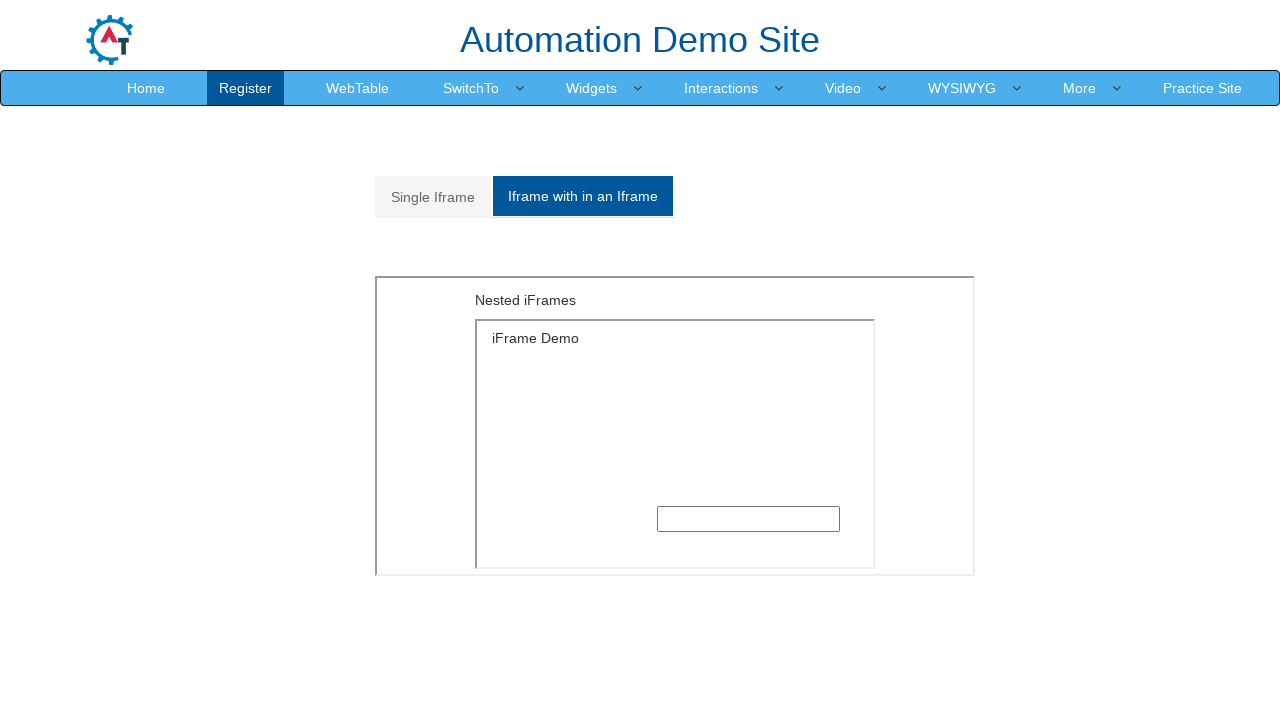

Located inner iframe nested within outer iframe
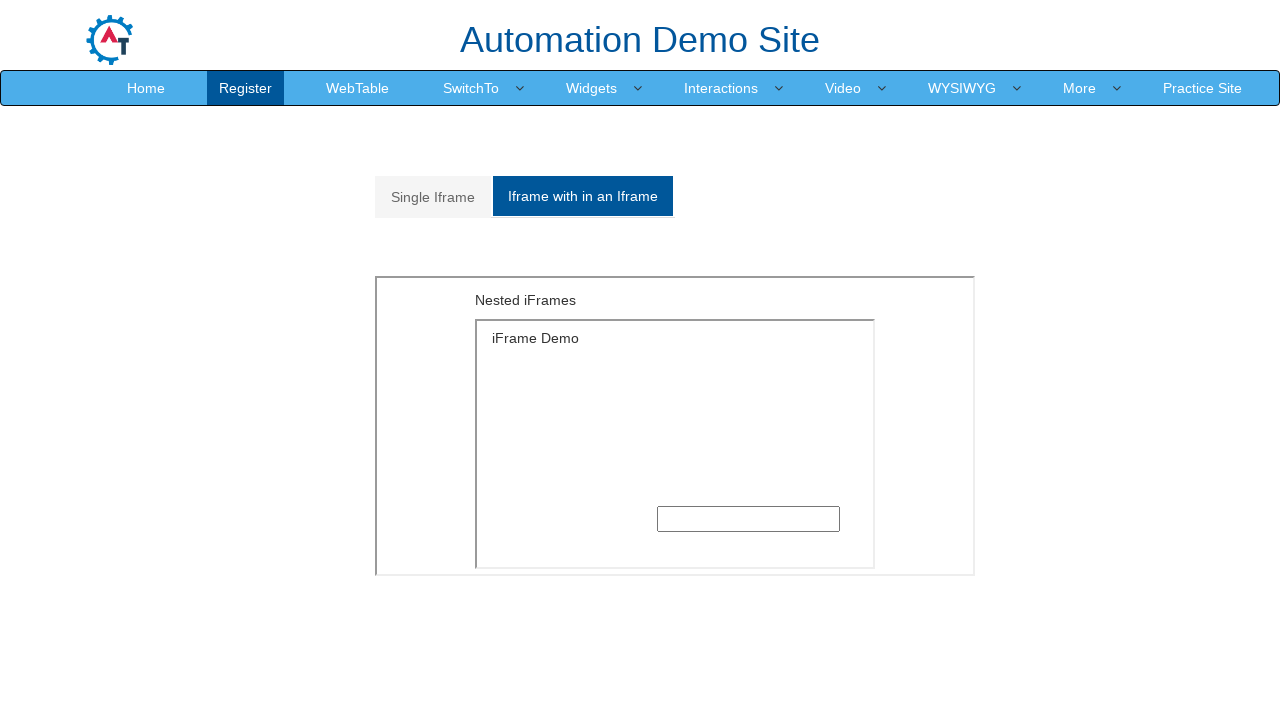

Filled textbox in nested iframe with 'webdriver' on iframe >> nth=1 >> internal:control=enter-frame >> iframe >> nth=0 >> internal:c
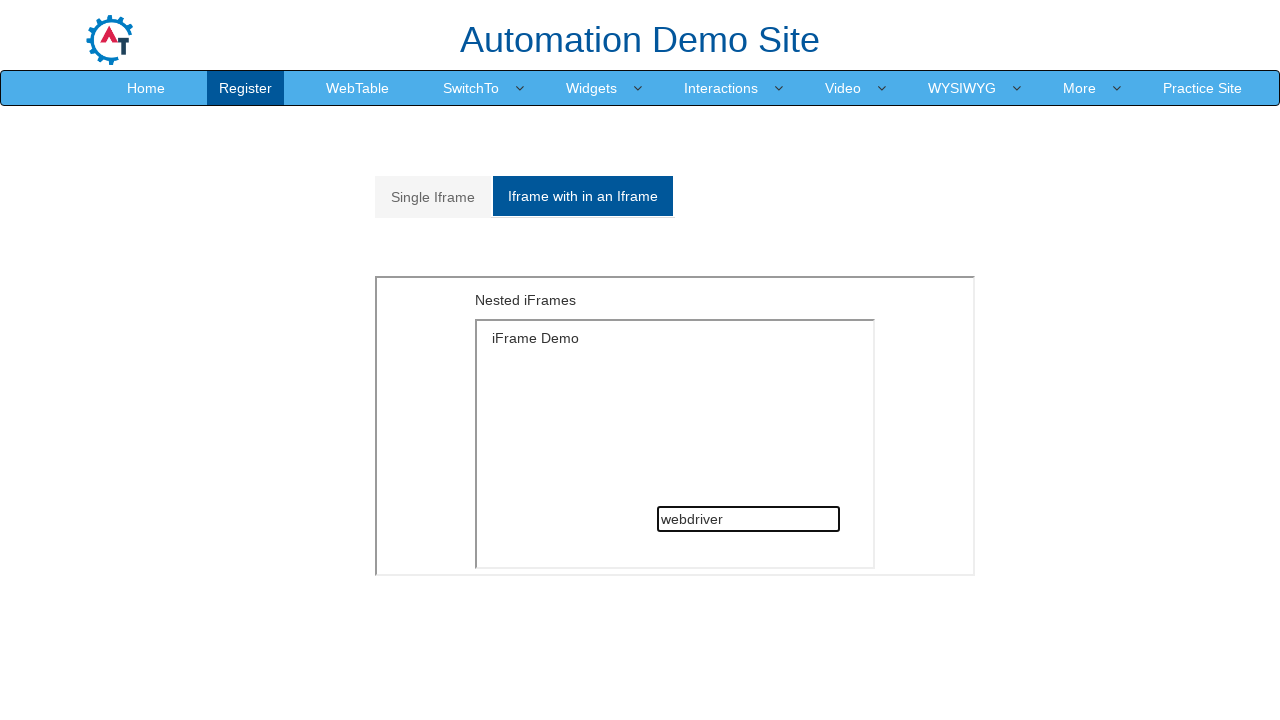

Clicked back to 'Single Iframe' tab at (433, 197) on xpath=//a[contains(text(),'Single Iframe')]
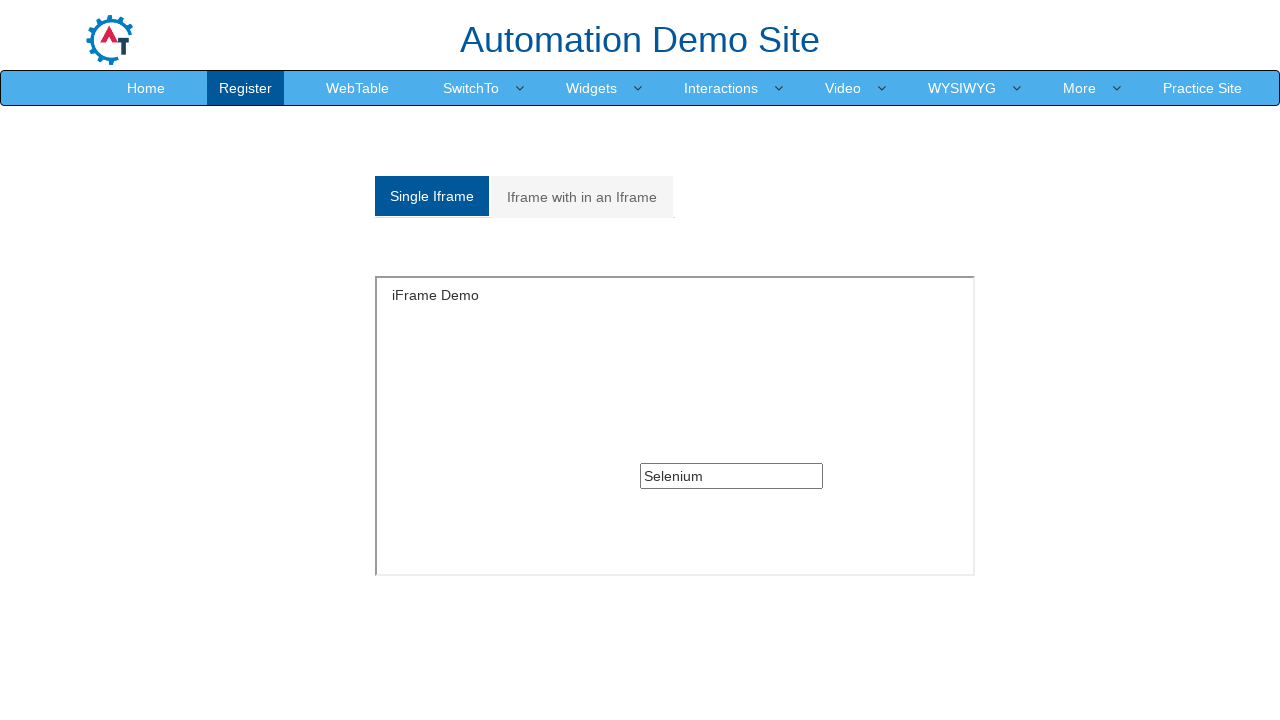

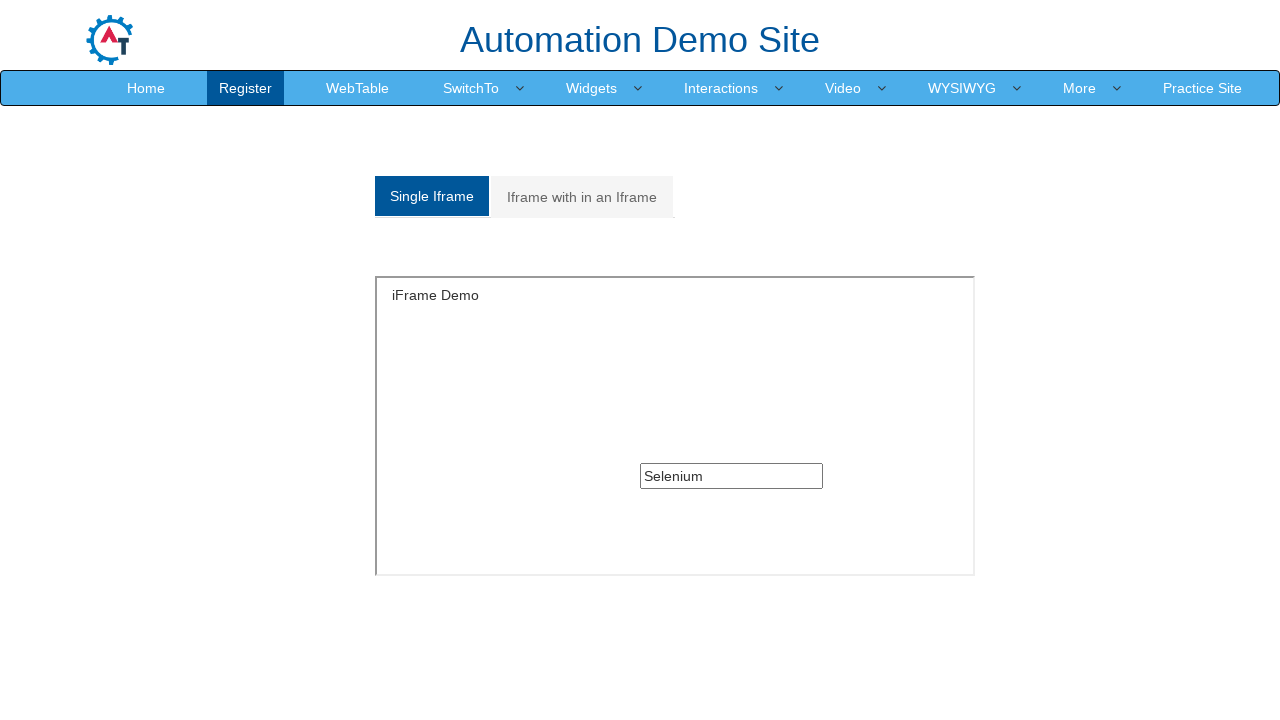